Tests the jQuery UI selectable functionality by selecting multiple items using Ctrl+click.

Starting URL: https://jqueryui.com/selectable/

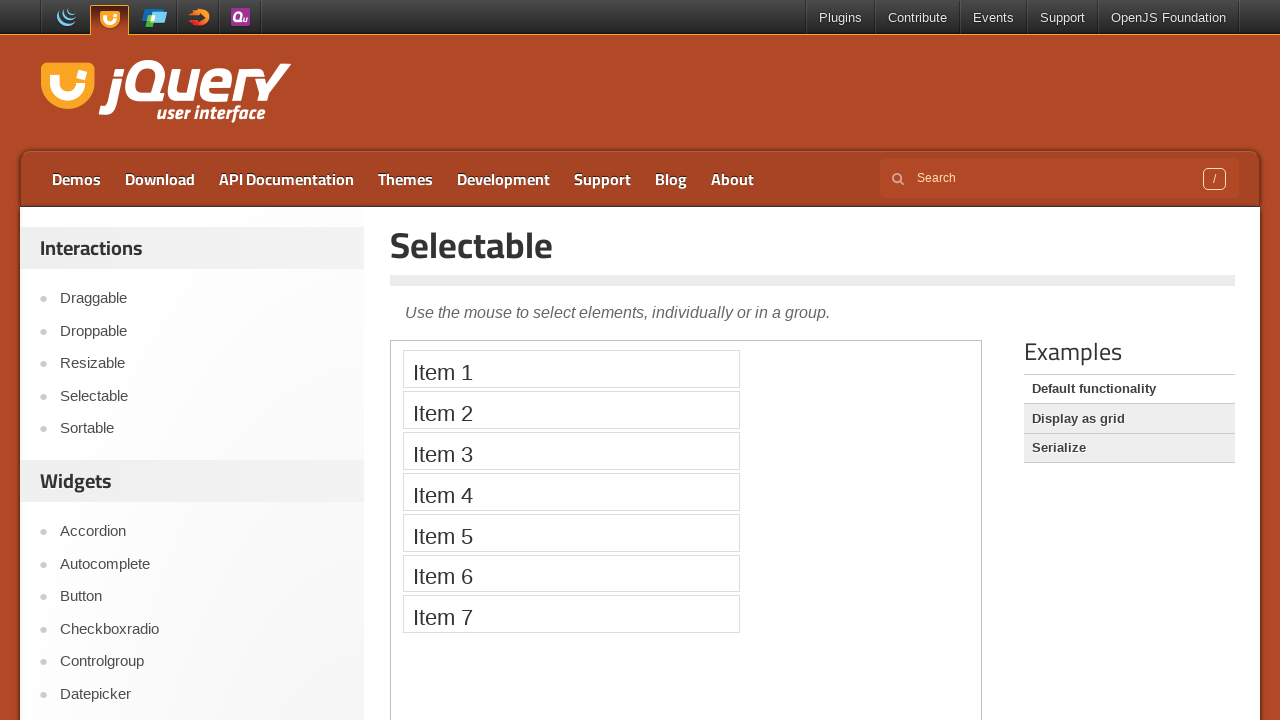

Located the demo iframe
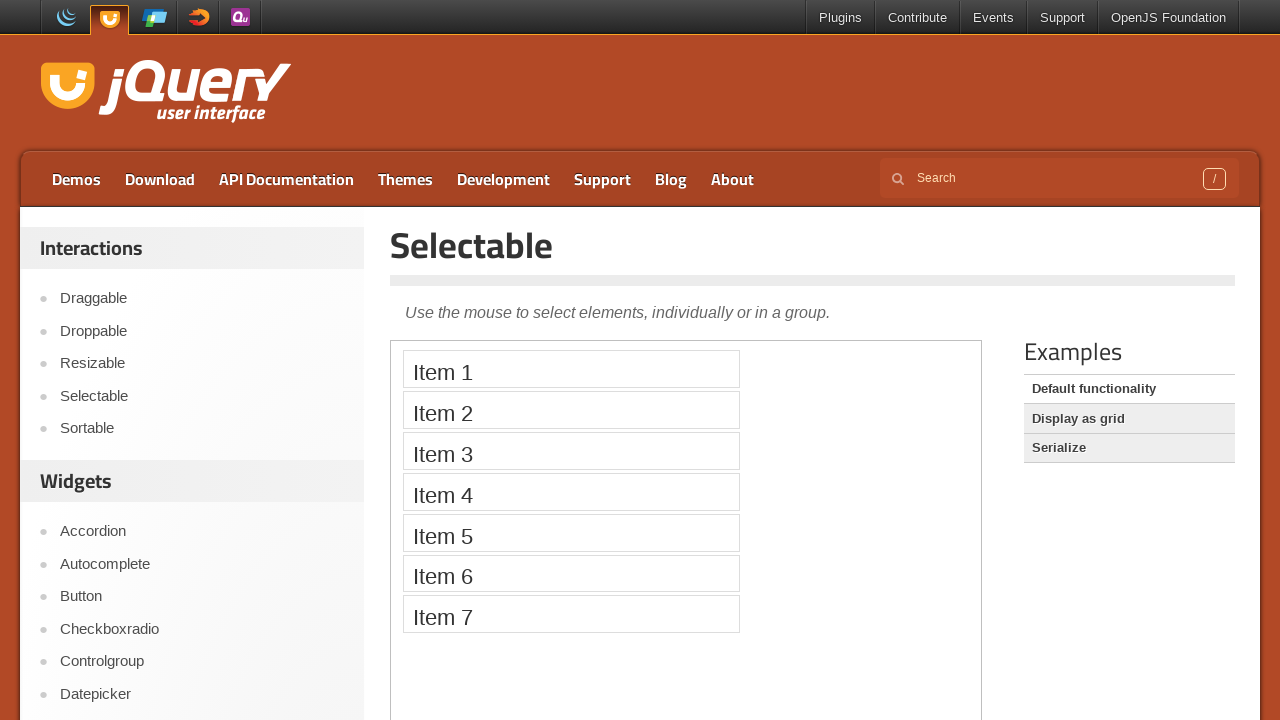

Located Item 1 element
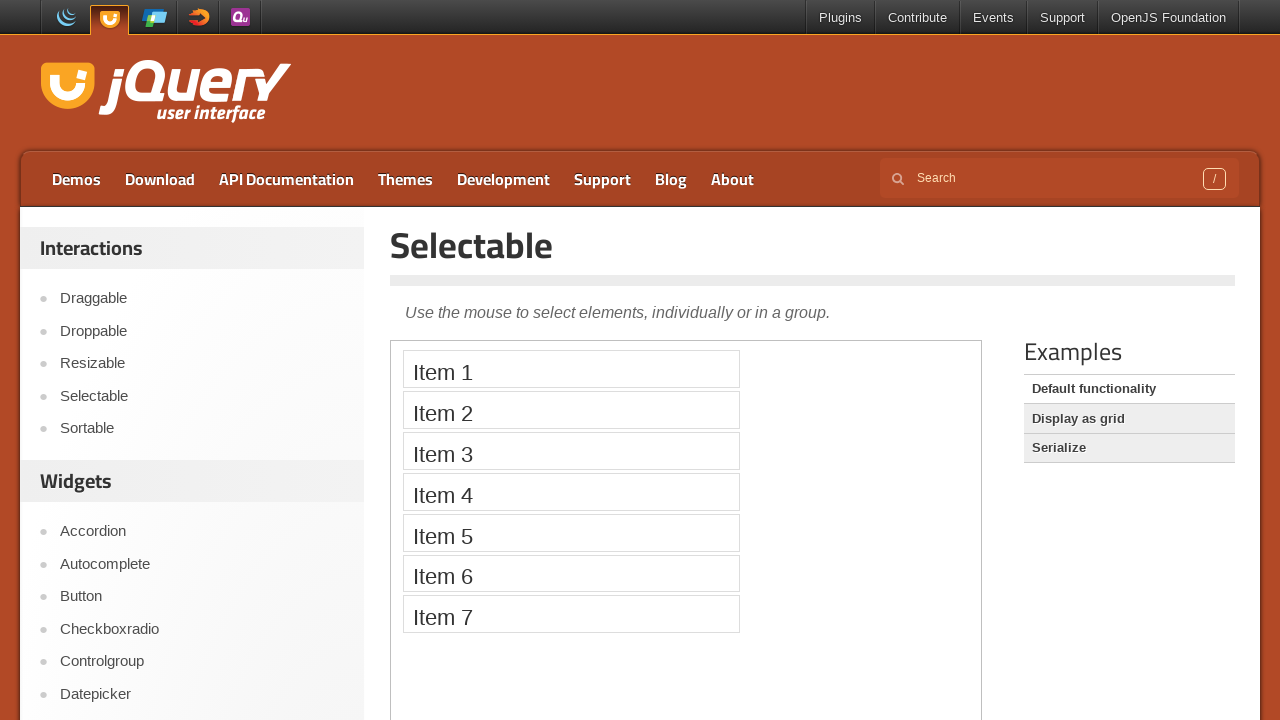

Located Item 2 element
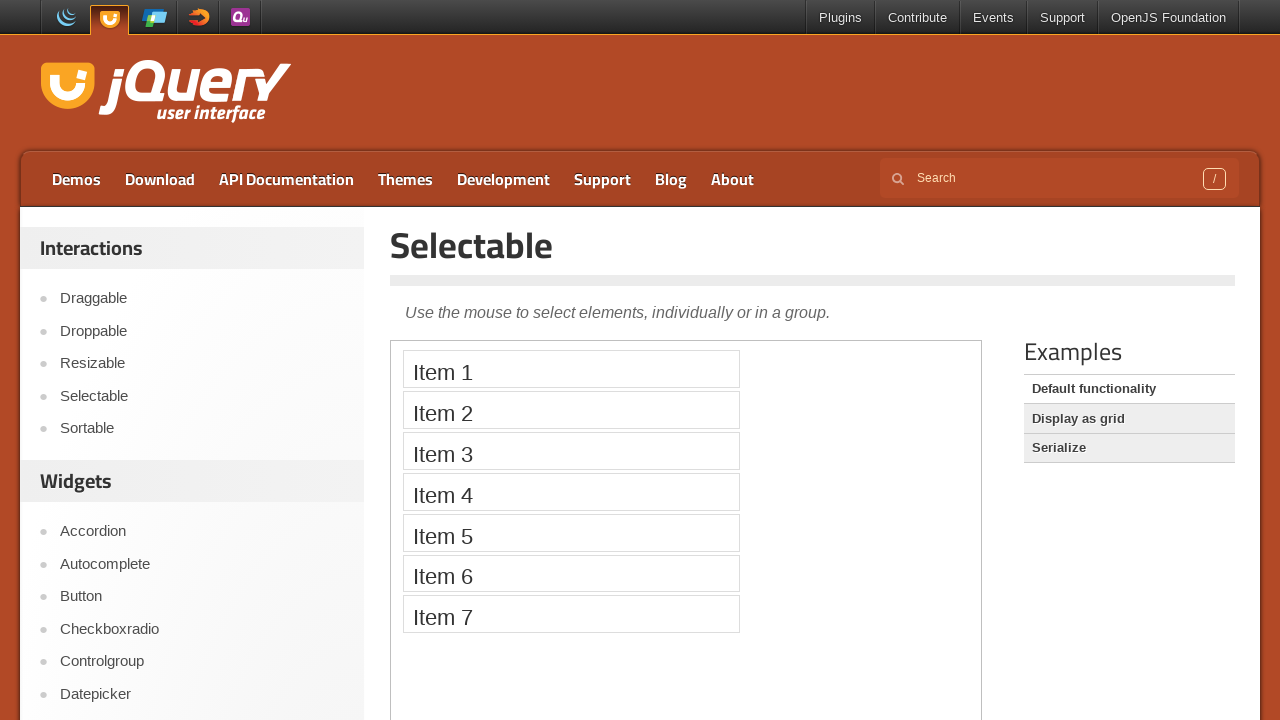

Located Item 4 element
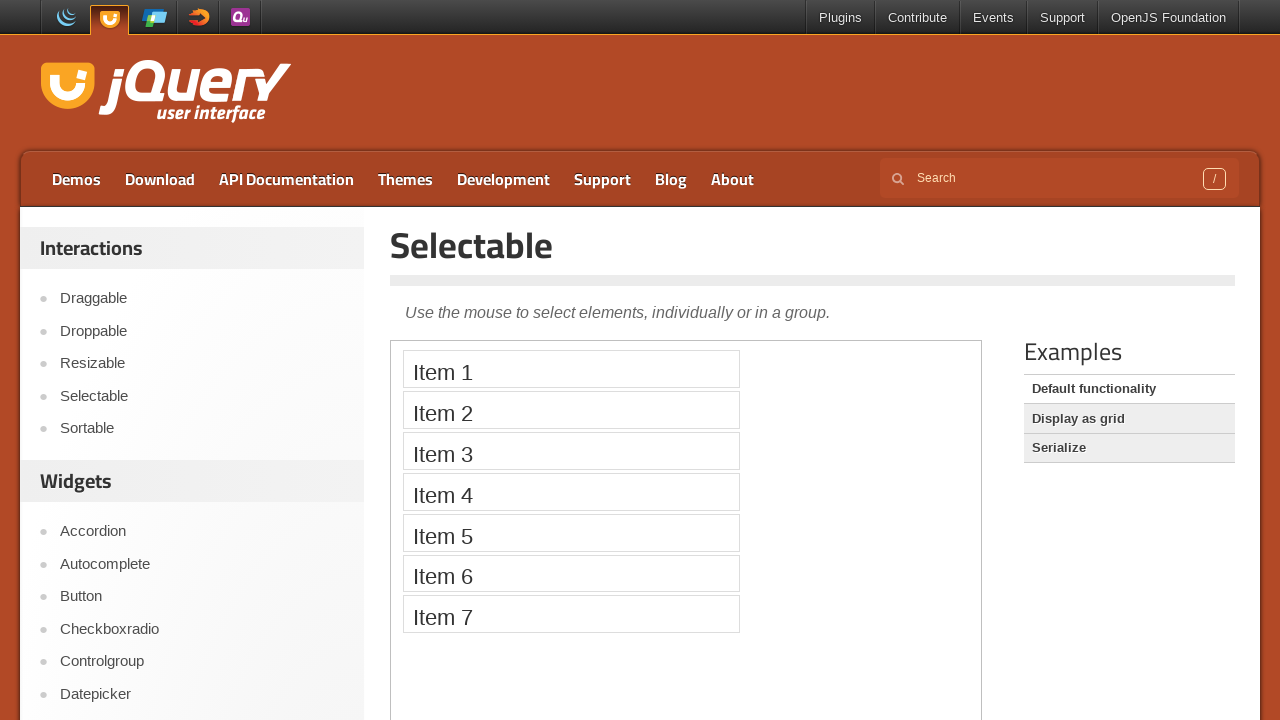

Item 1 is ready
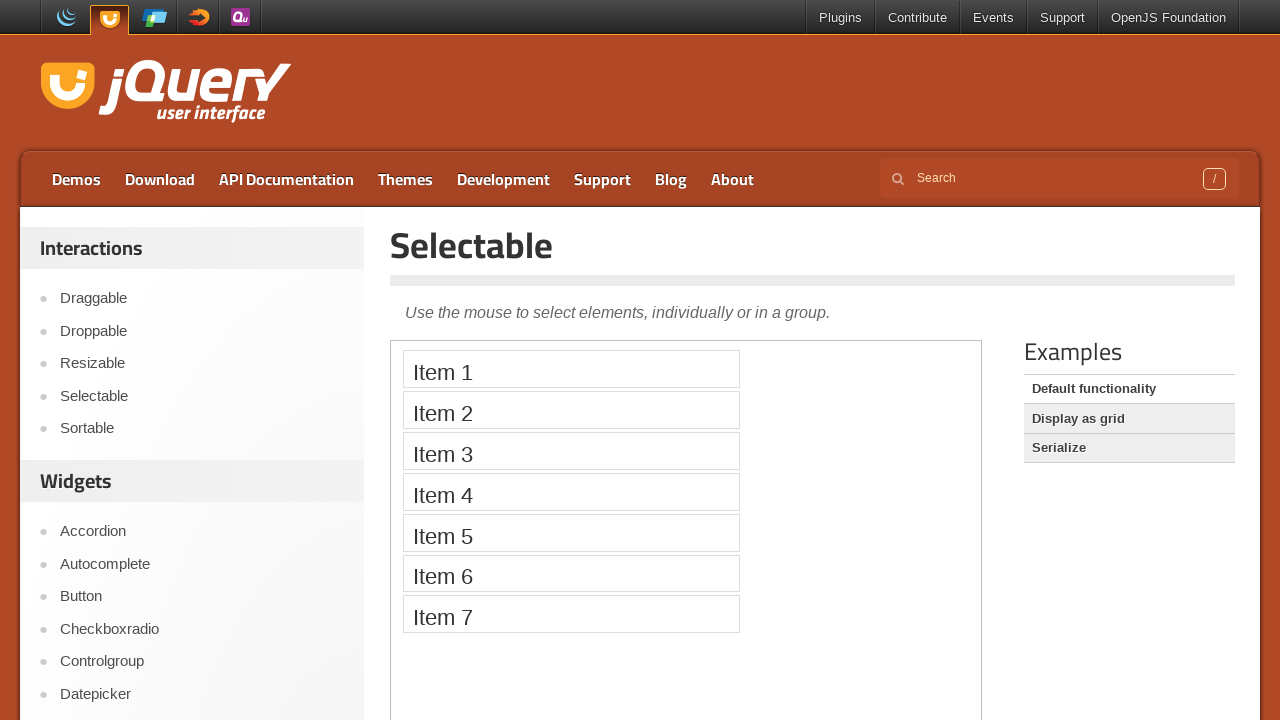

Clicked Item 1 to select it at (571, 369) on iframe.demo-frame >> nth=0 >> internal:control=enter-frame >> ol li:has-text('It
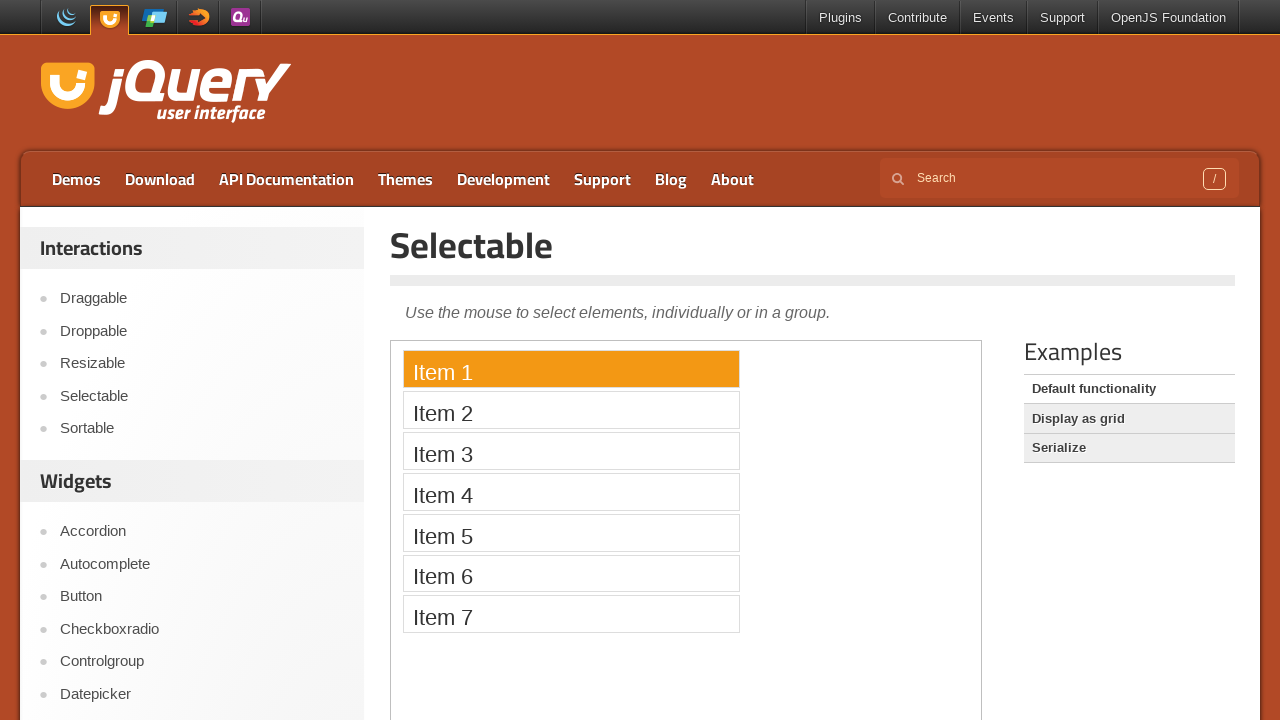

Ctrl+clicked Item 2 to add it to selection at (571, 410) on iframe.demo-frame >> nth=0 >> internal:control=enter-frame >> ol li:has-text('It
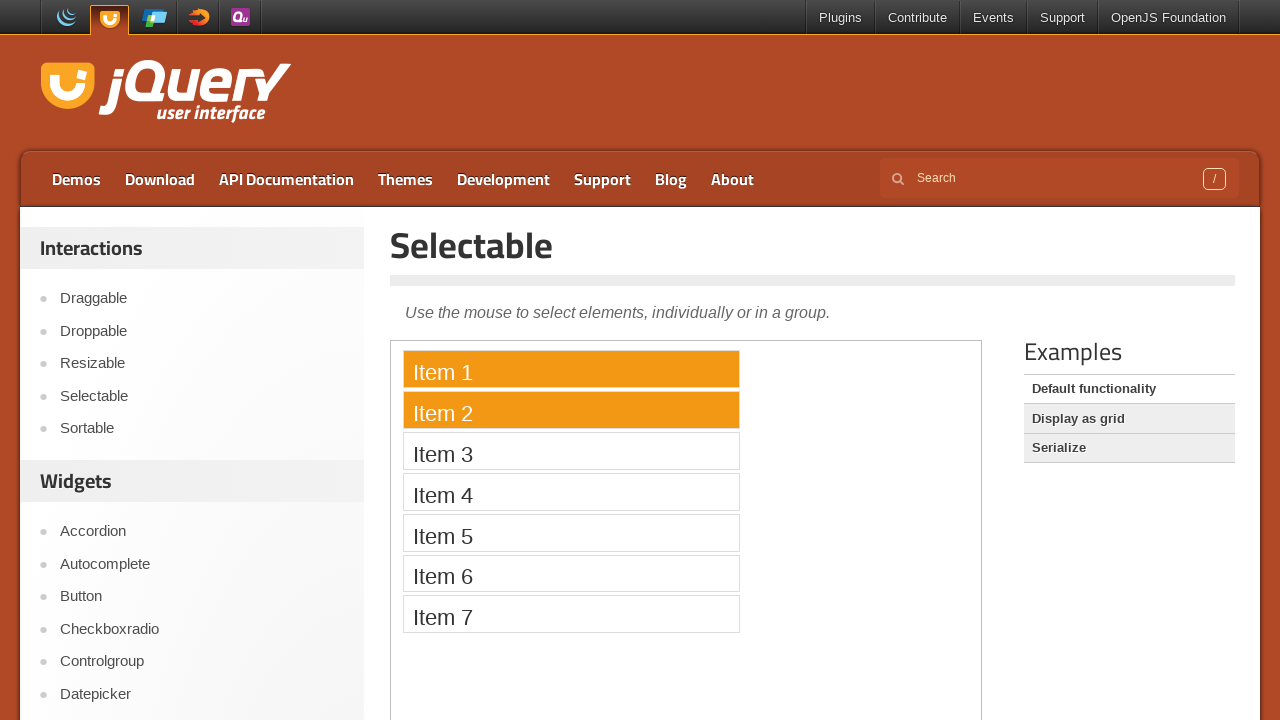

Ctrl+clicked Item 4 to add it to selection at (571, 492) on iframe.demo-frame >> nth=0 >> internal:control=enter-frame >> ol li:has-text('It
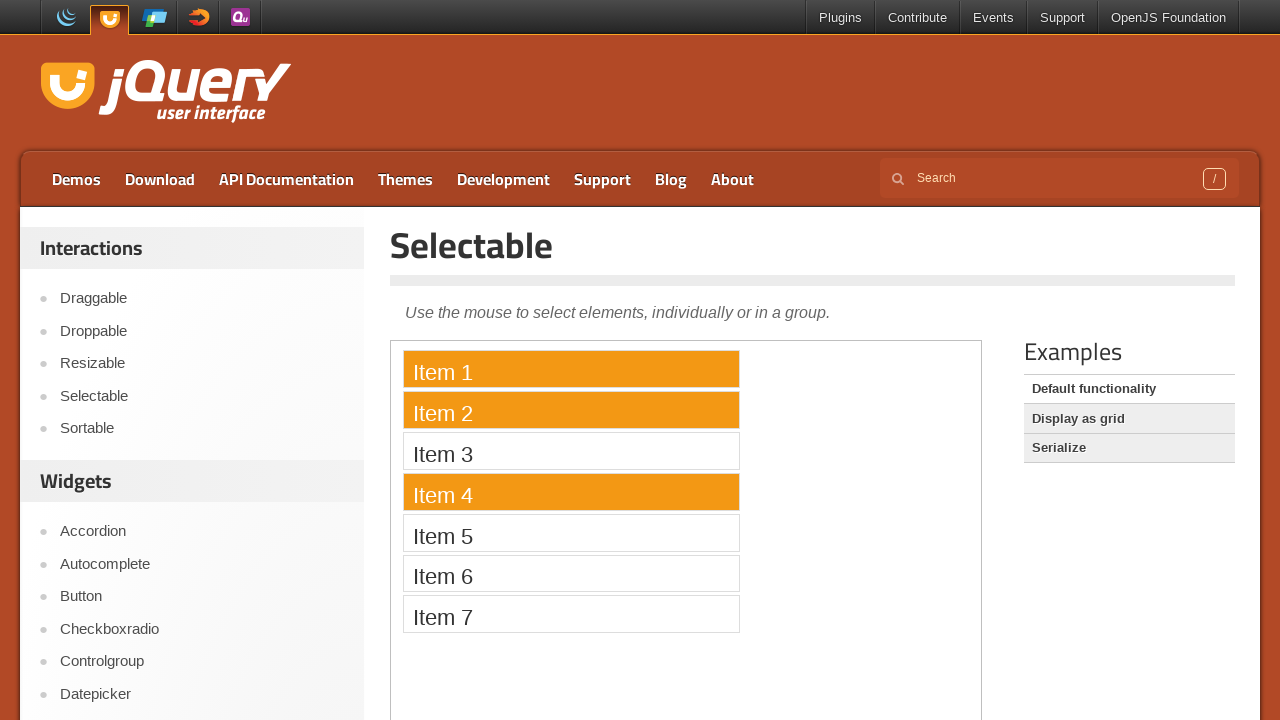

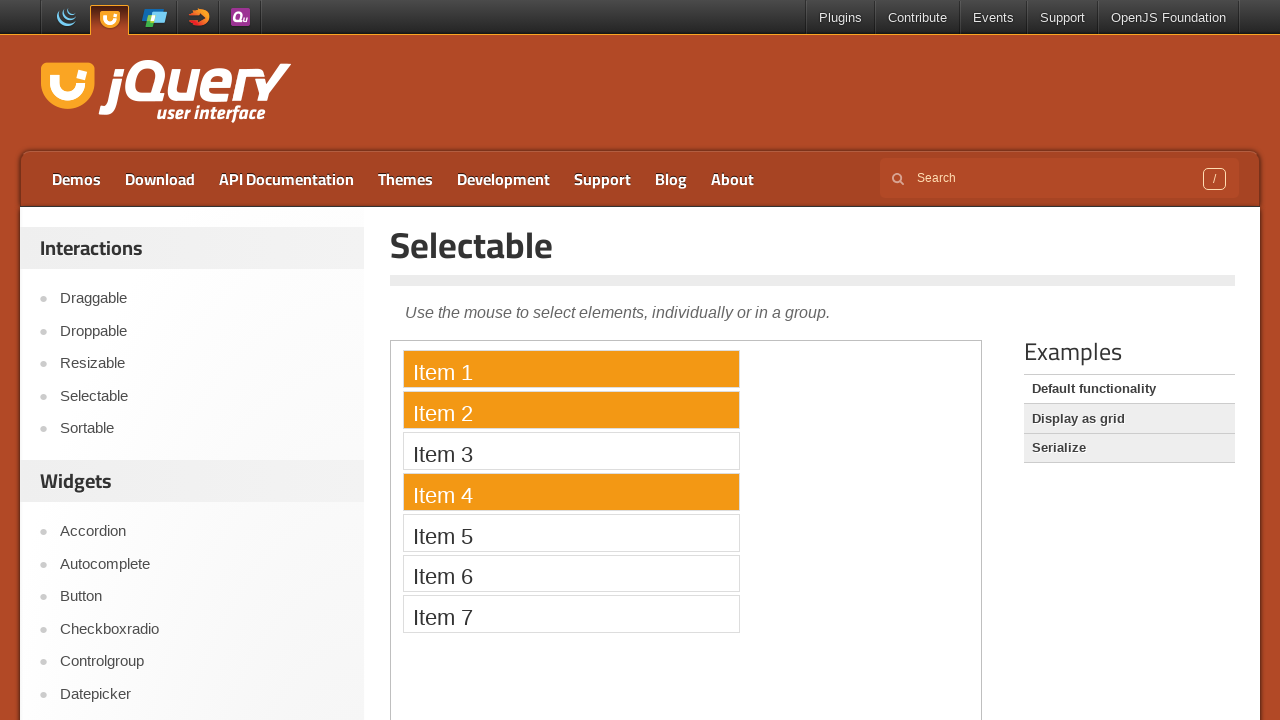